Tests window/tab management by opening a new tab, navigating to a different site, and switching between windows.

Starting URL: https://demoqa.com/automation-practice-form

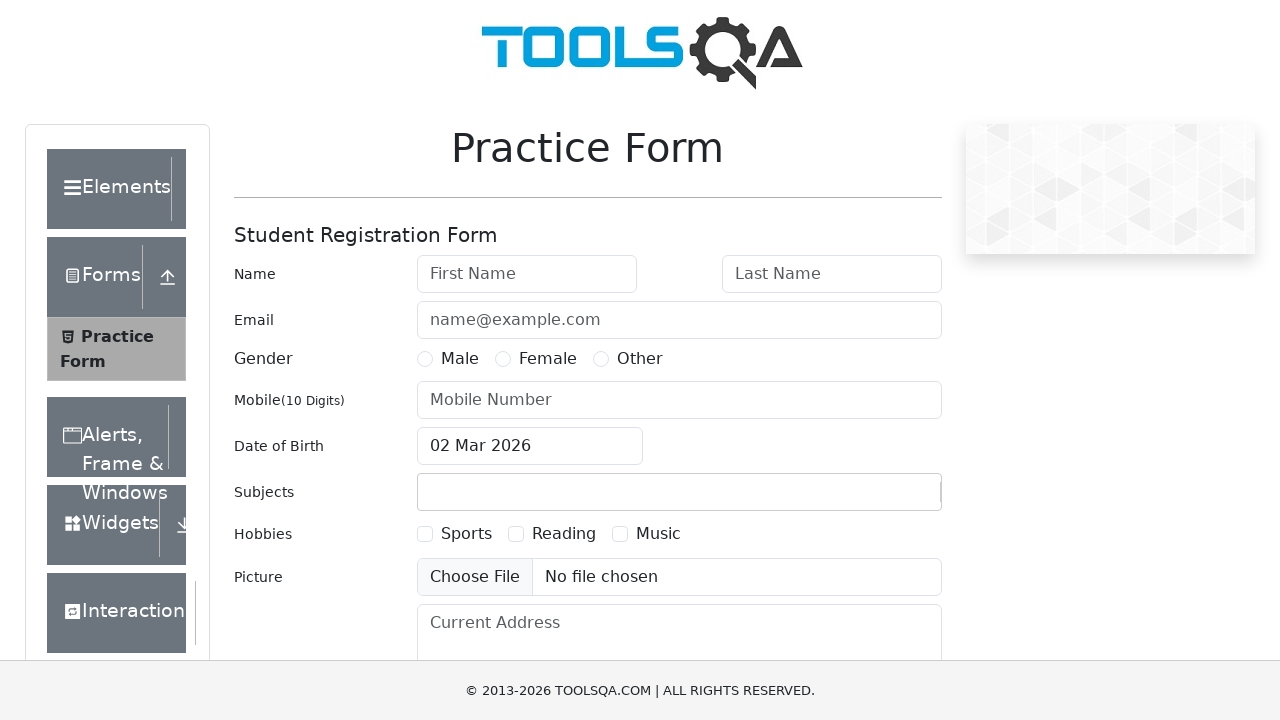

Stored reference to original page
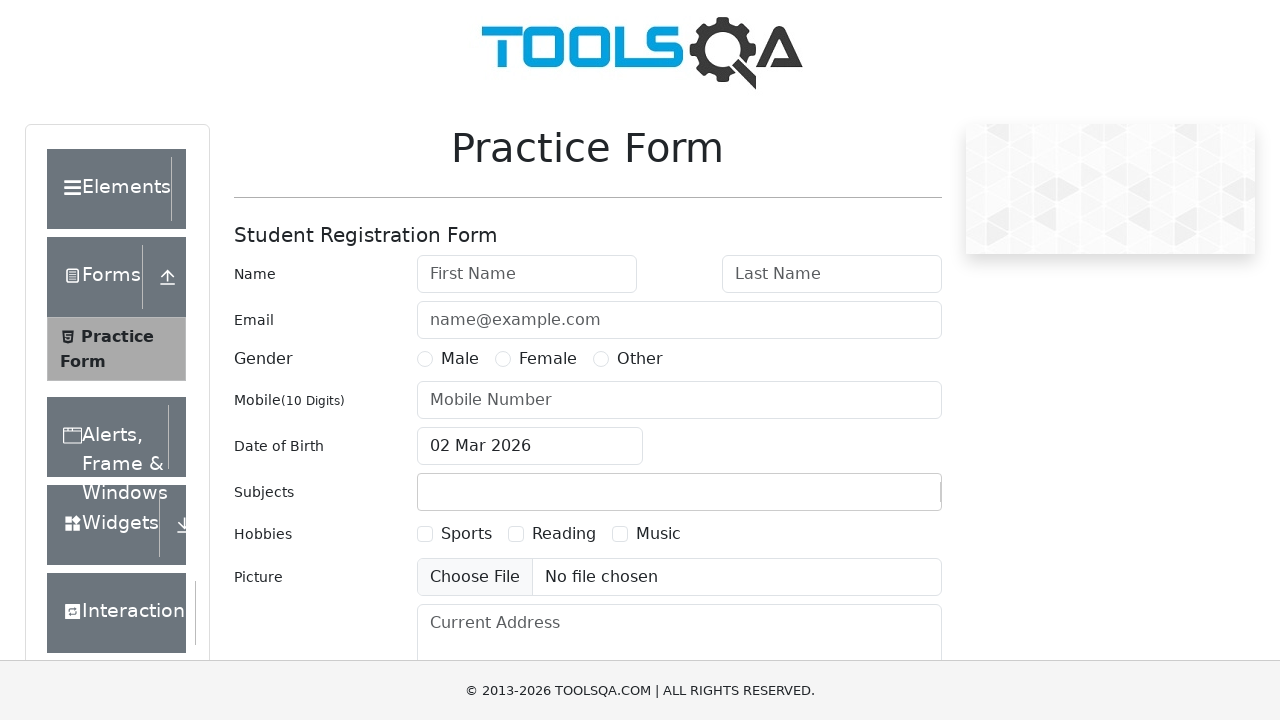

Opened a new tab/page
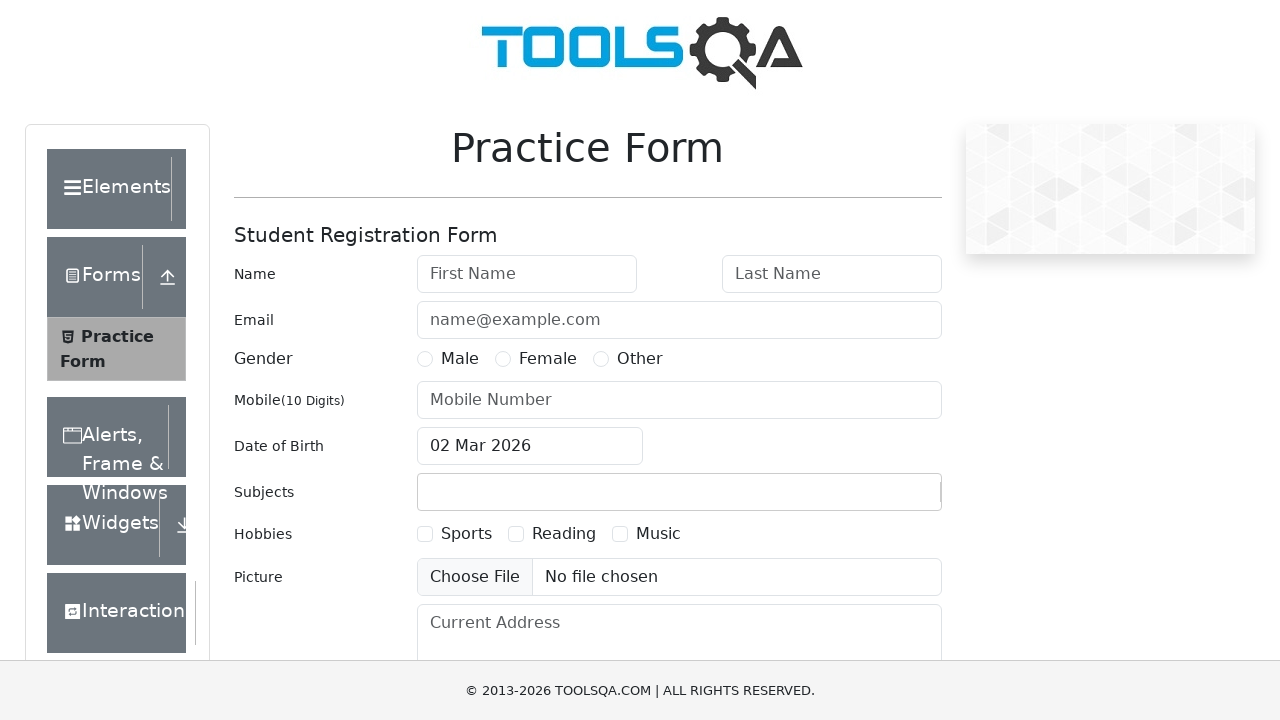

Navigated new tab to https://selenium.dev
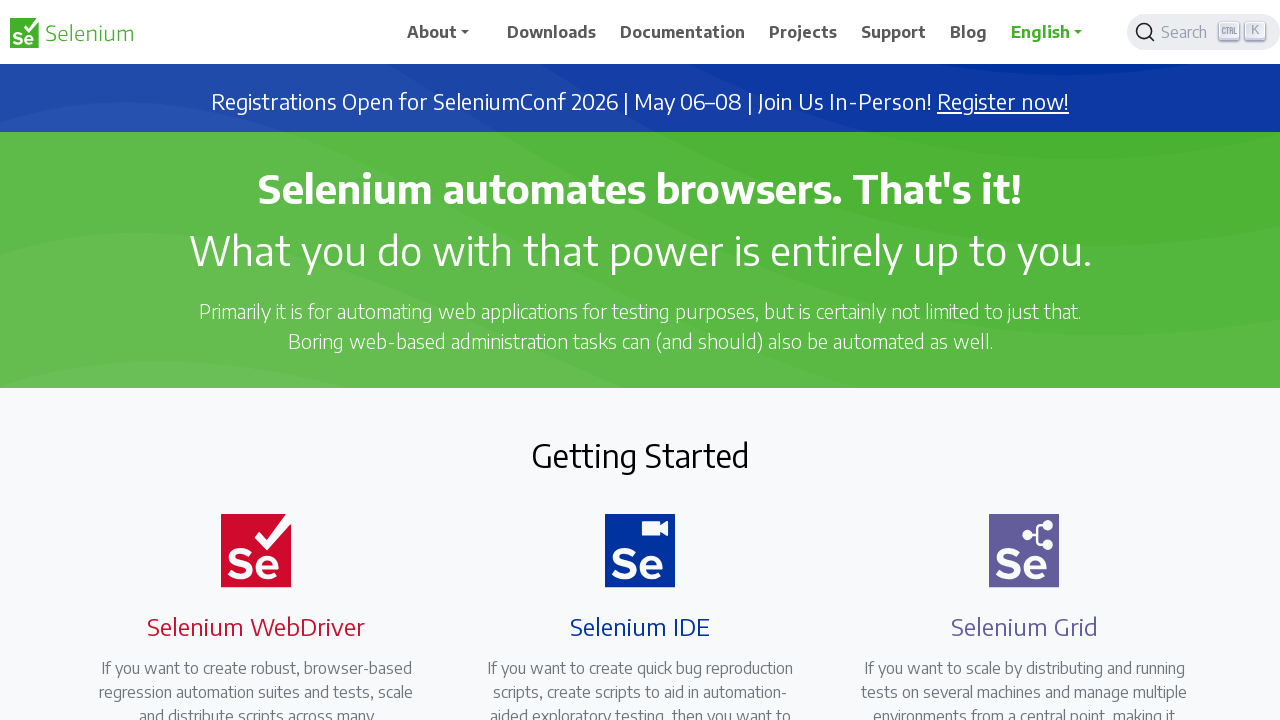

Switched back to original page (https://demoqa.com/automation-practice-form)
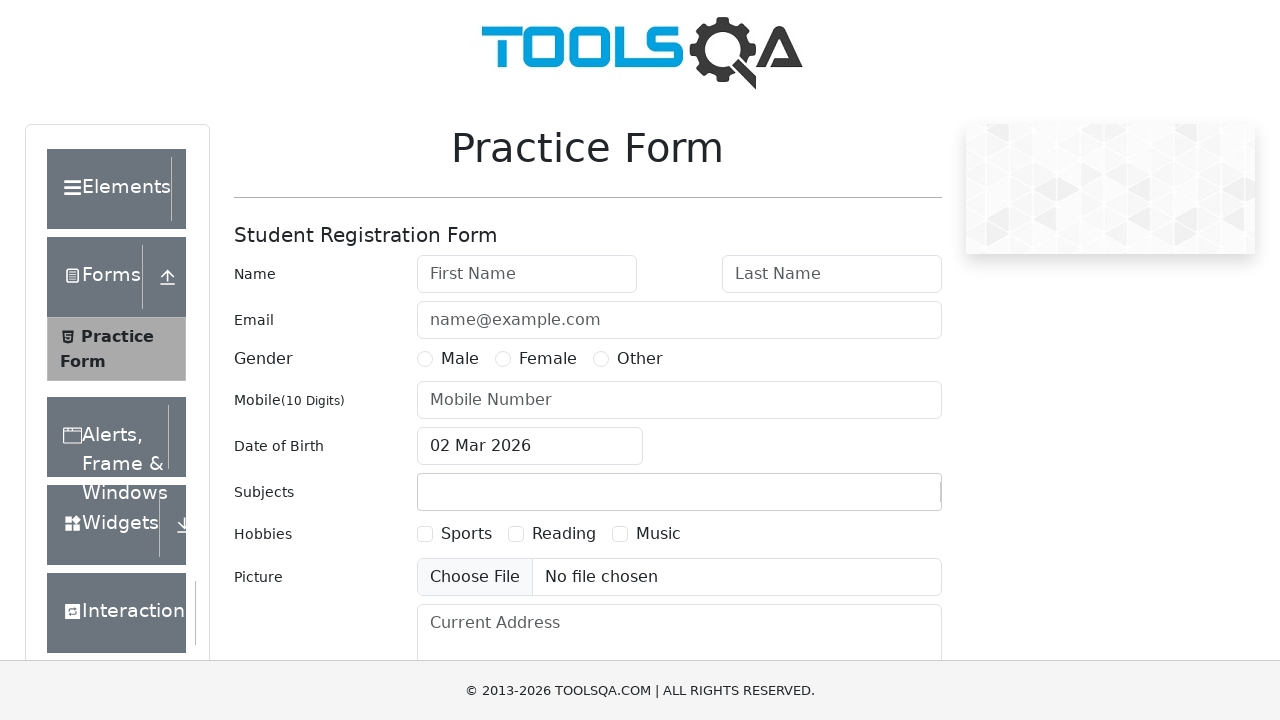

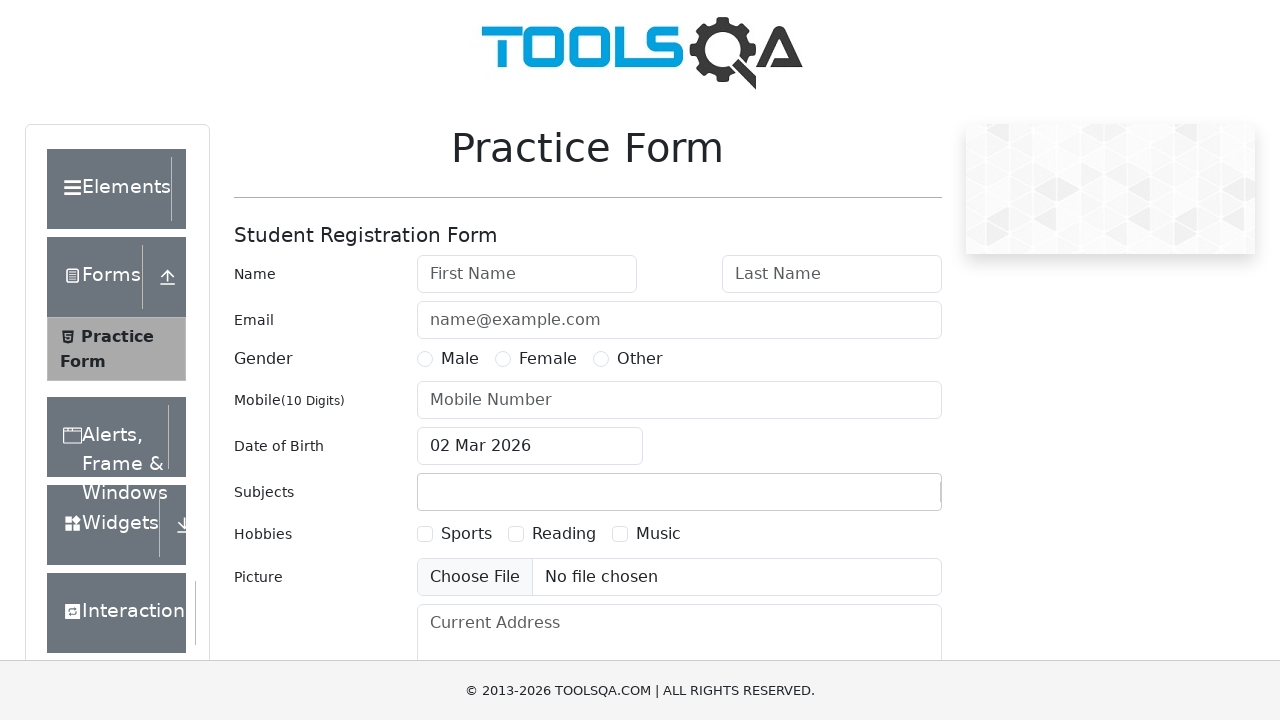